Tests drag and drop functionality on jQueryUI demo page by dragging an element and dropping it onto a target area within an iframe

Starting URL: https://jqueryui.com/droppable/

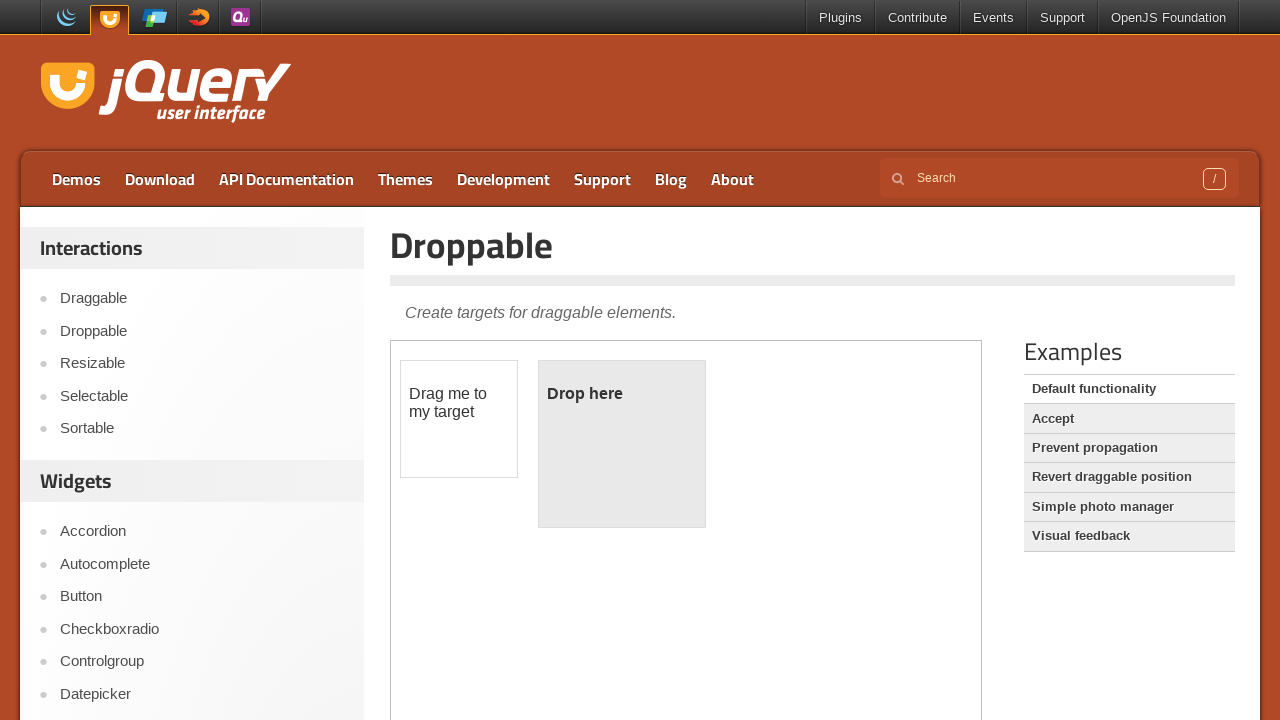

Located iframe containing drag and drop elements
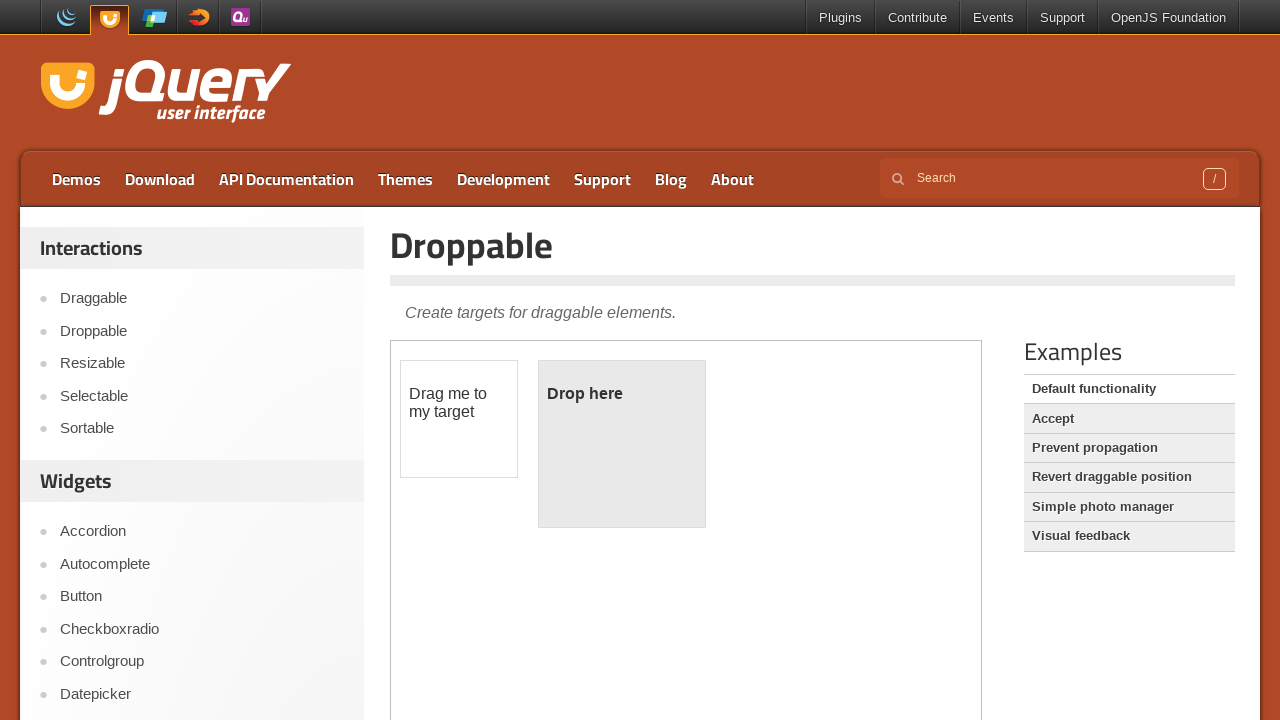

Located draggable element (#draggable) within iframe
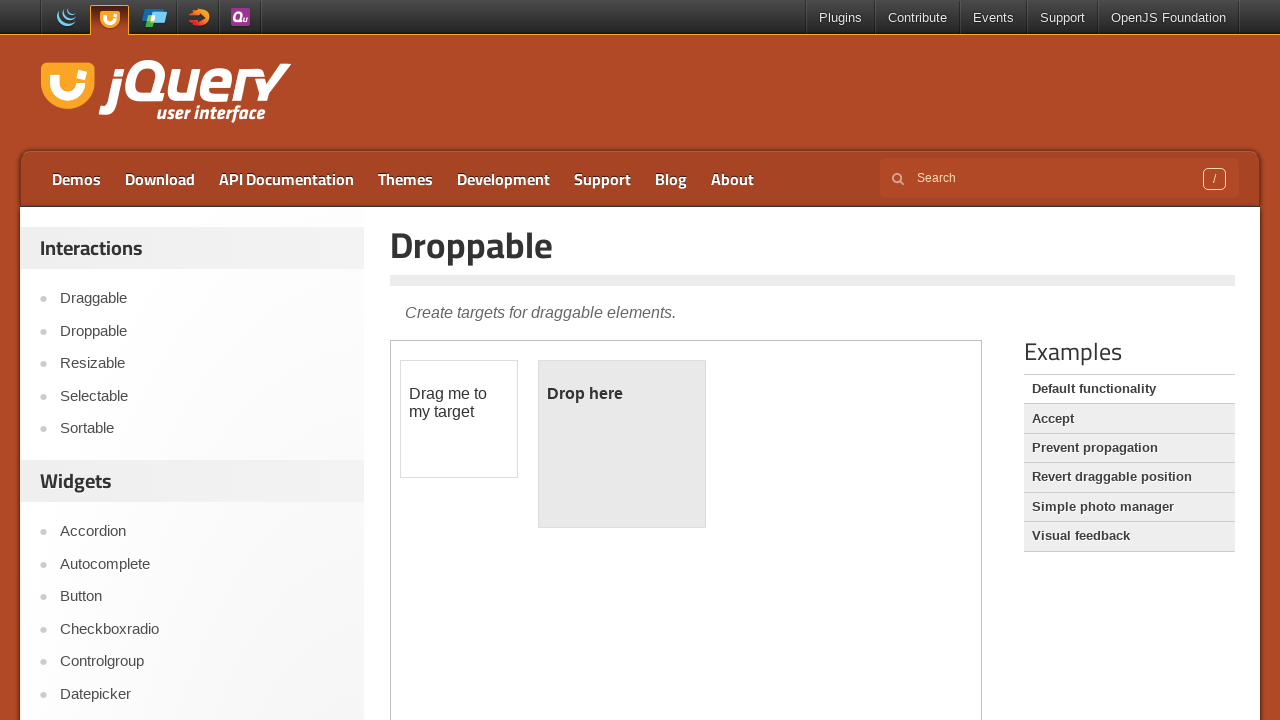

Located droppable target element (#droppable) within iframe
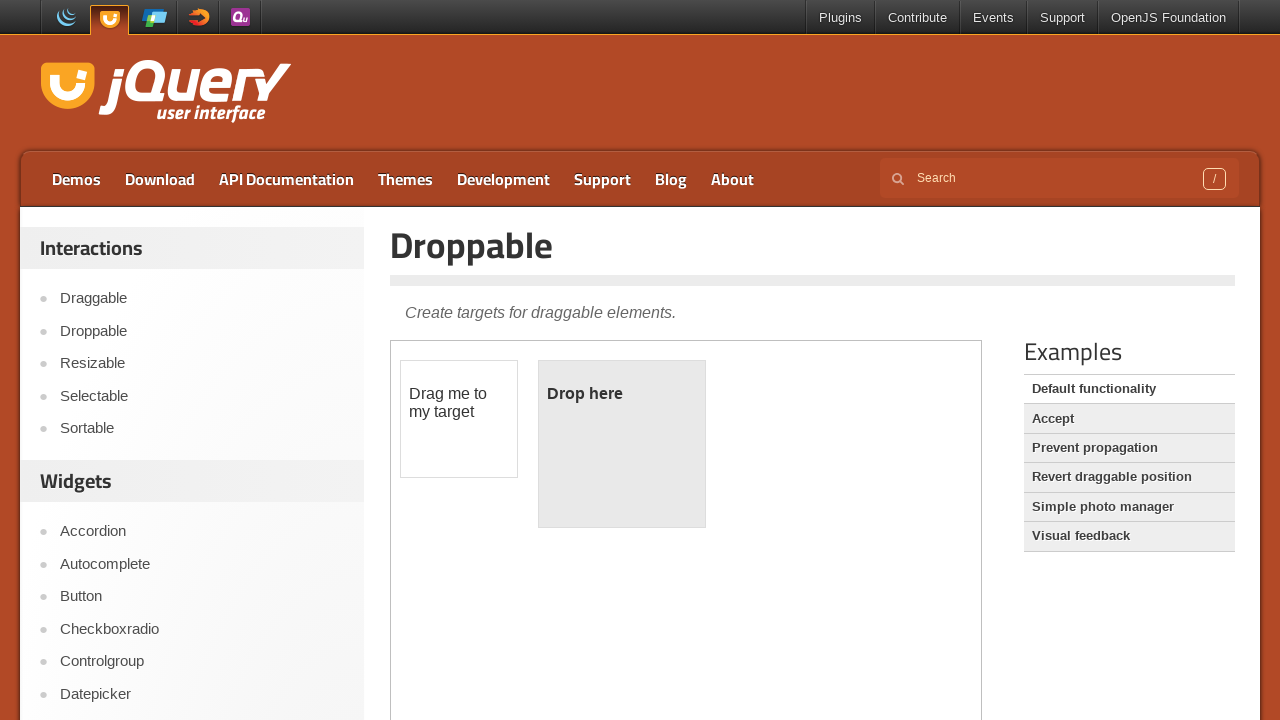

Dragged #draggable element and dropped it on #droppable target at (622, 444)
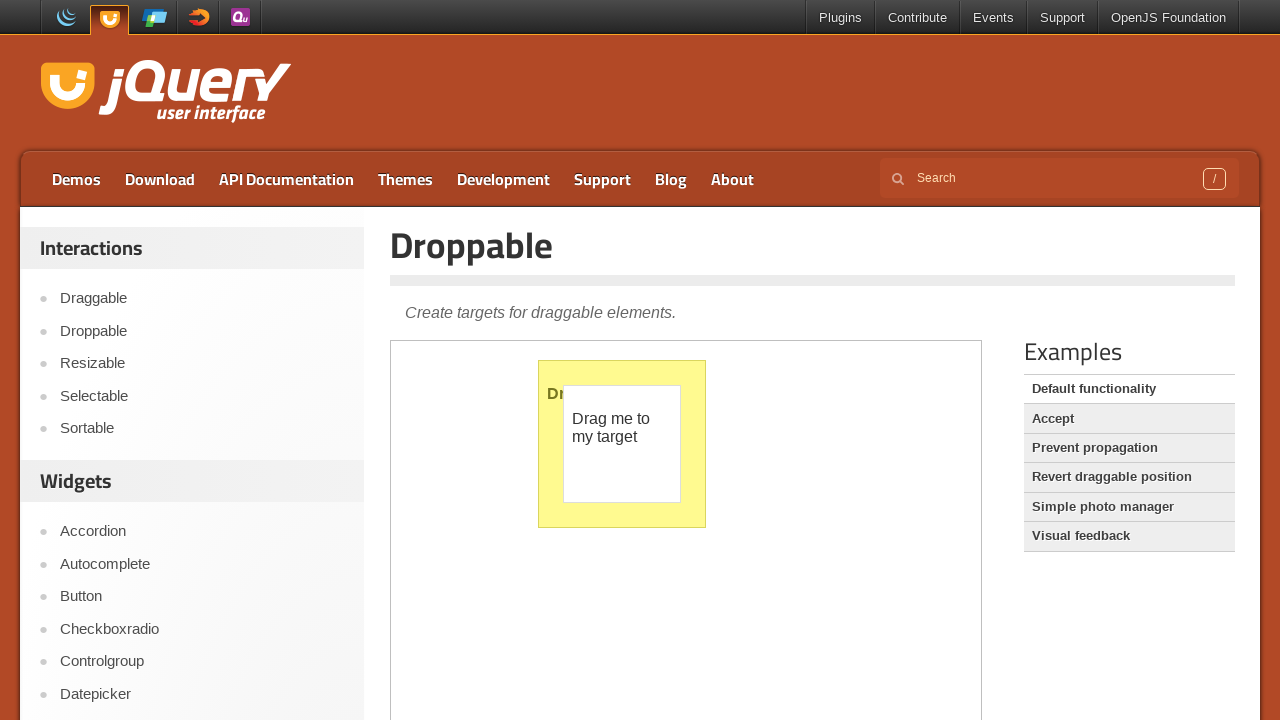

Waited 1 second for drag and drop action to complete
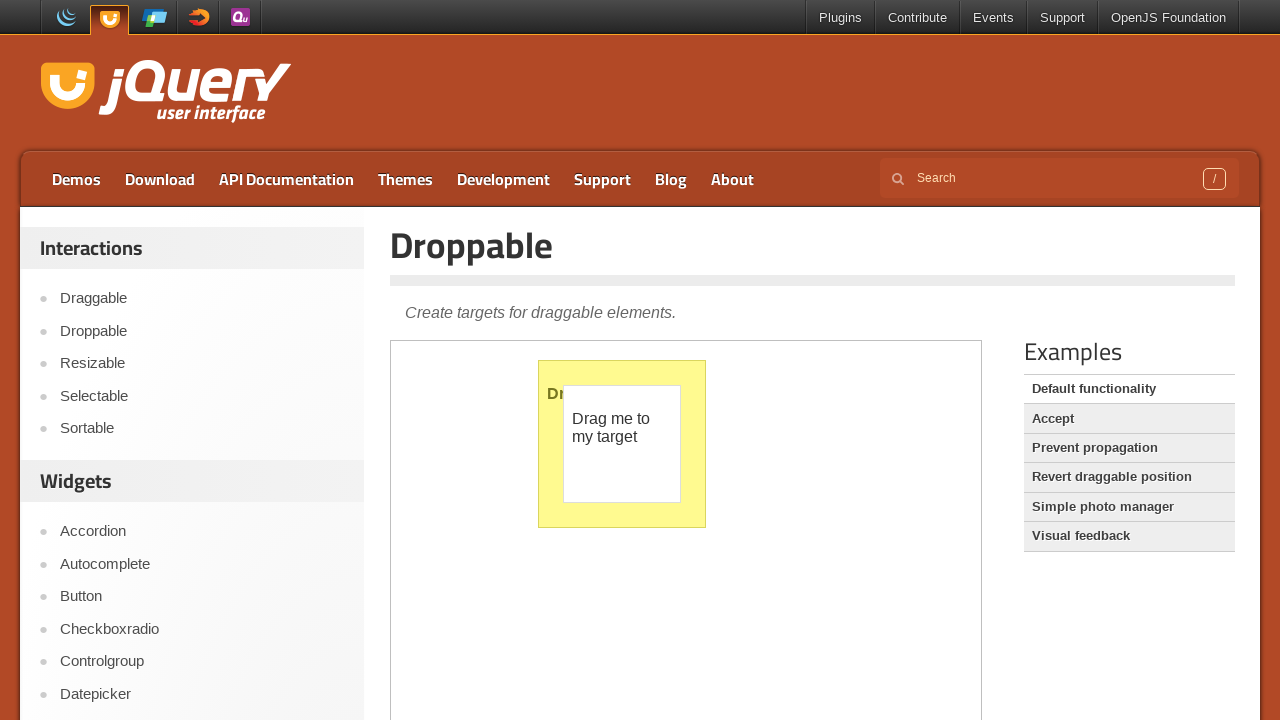

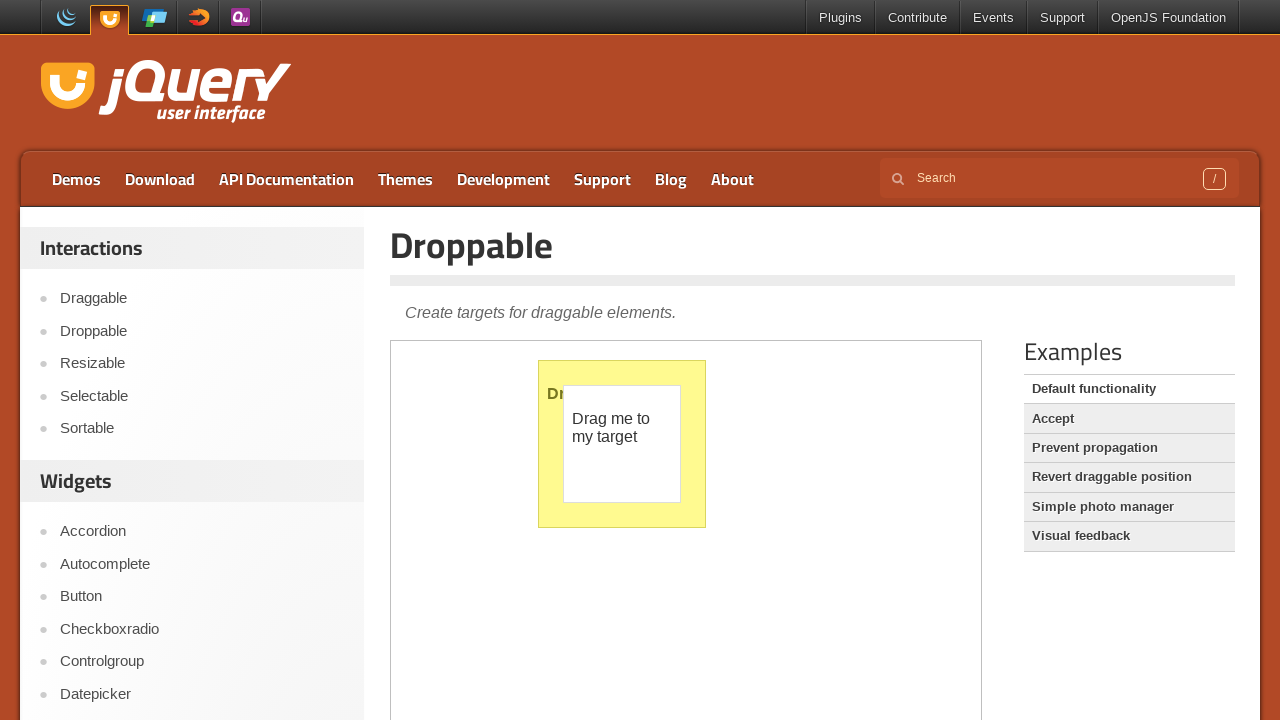